Tests color picker manipulation by getting the original color value, changing it via JavaScript, and verifying the change

Starting URL: https://bonigarcia.dev/selenium-webdriver-java/web-form.html

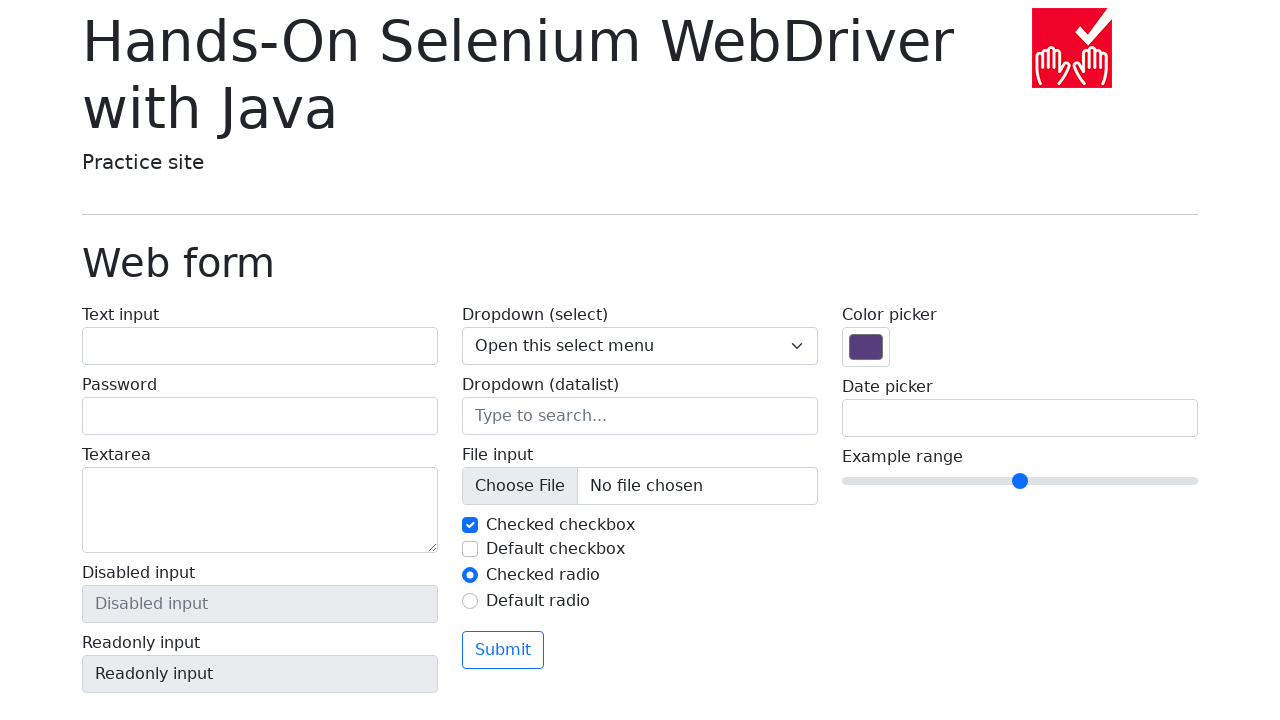

Located color picker element
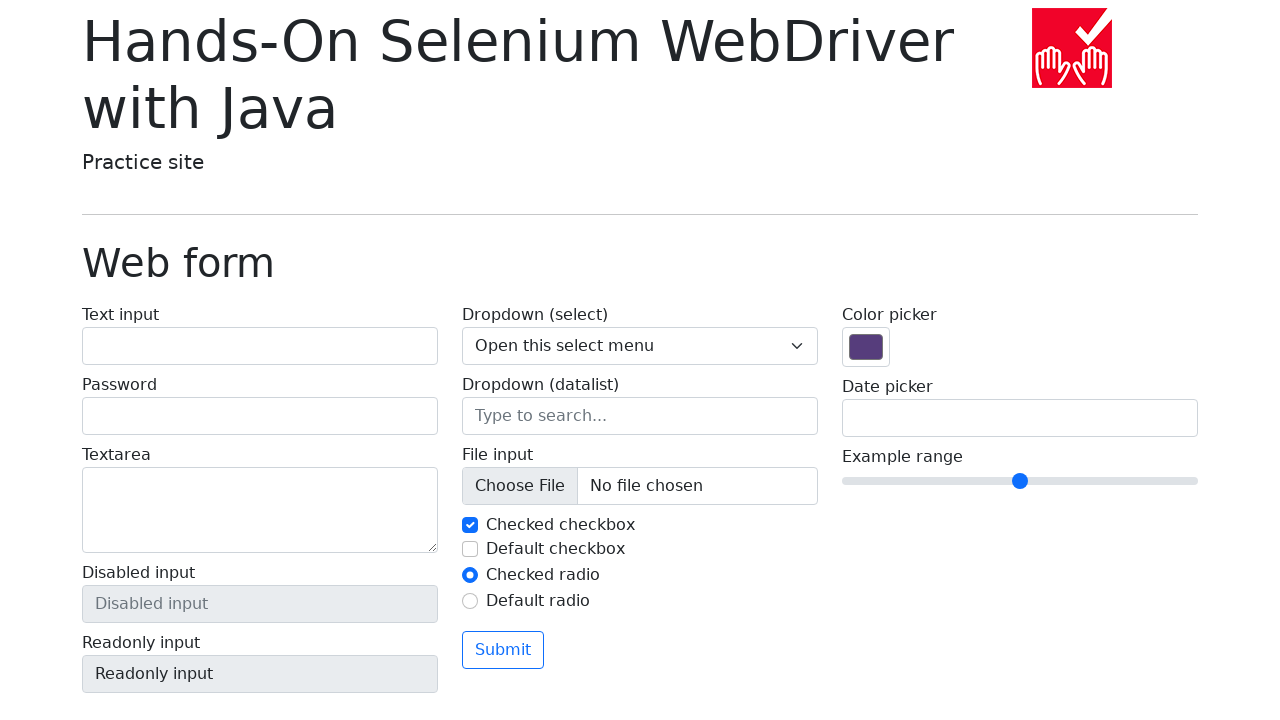

Retrieved original color value: #563d7c
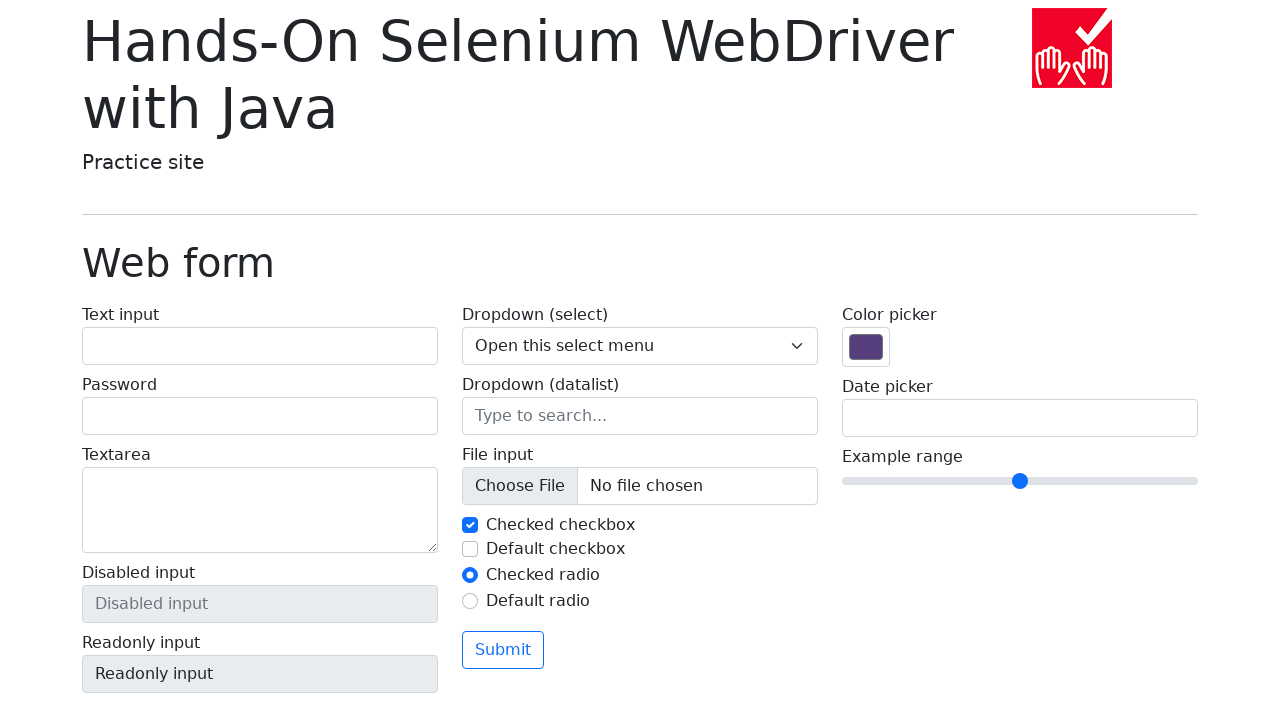

Changed color picker value to red (#ff0000) using JavaScript
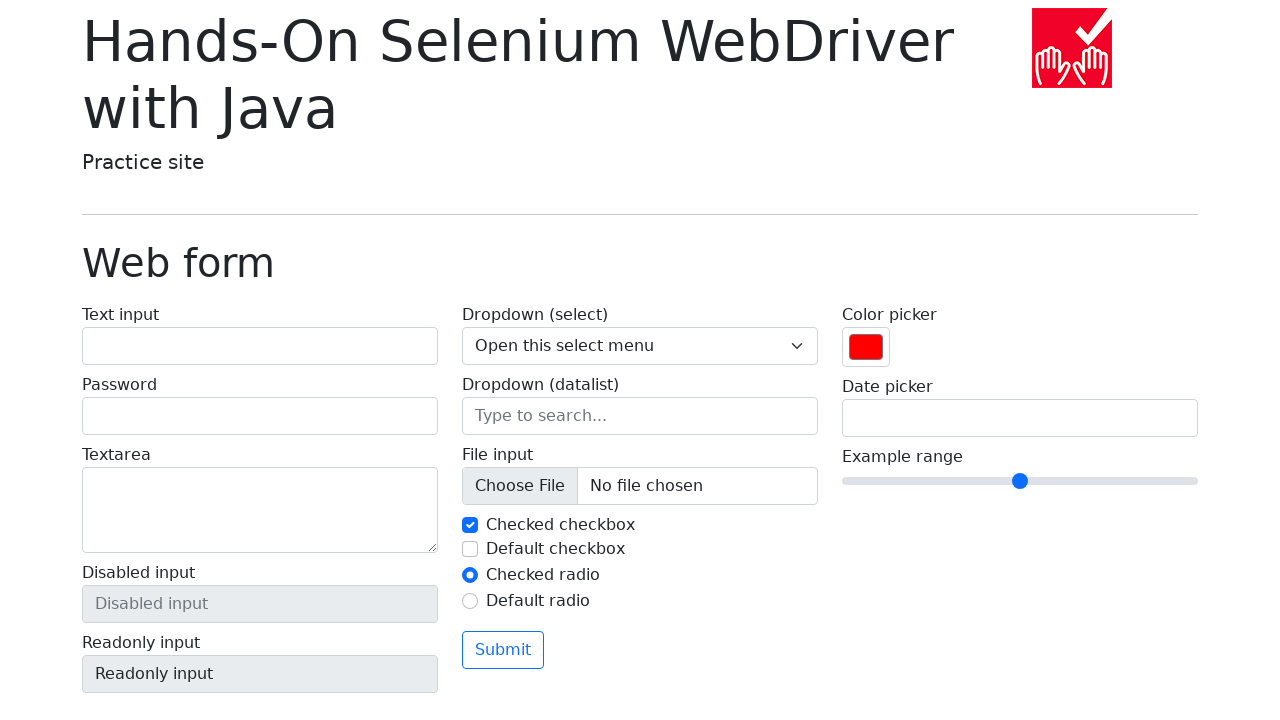

Retrieved new color value: #ff0000
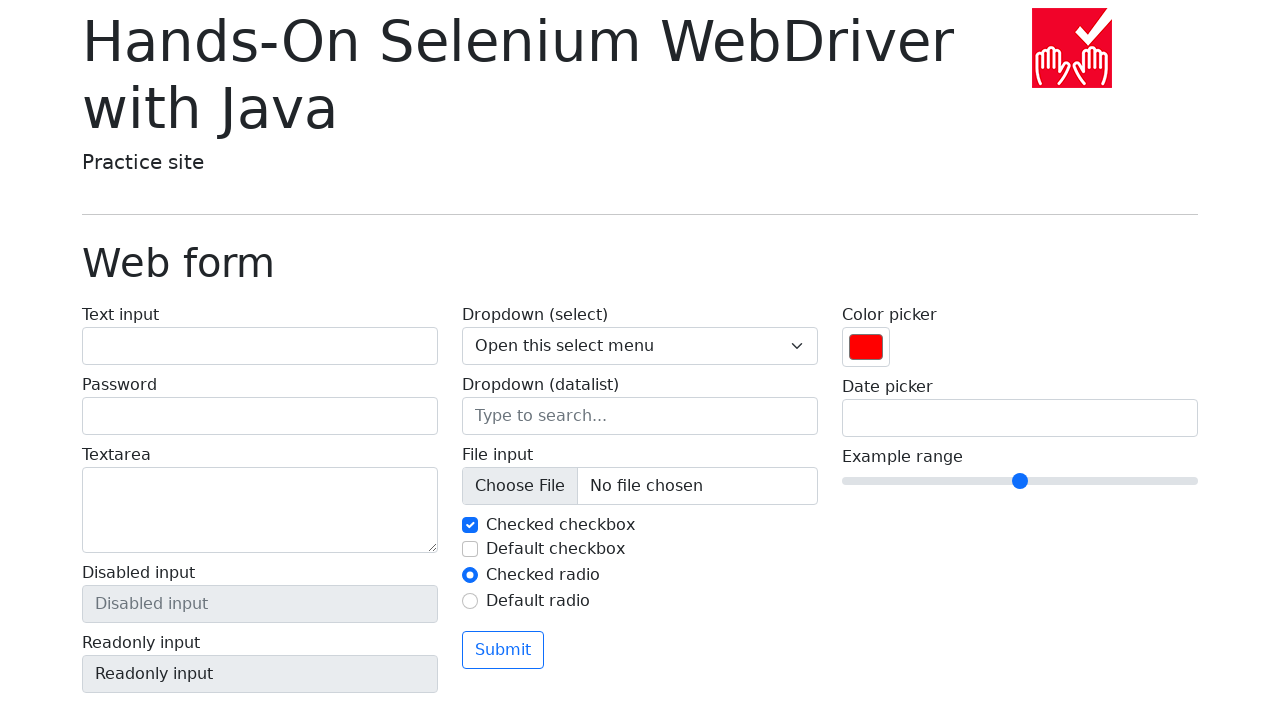

Verified color value changed from original
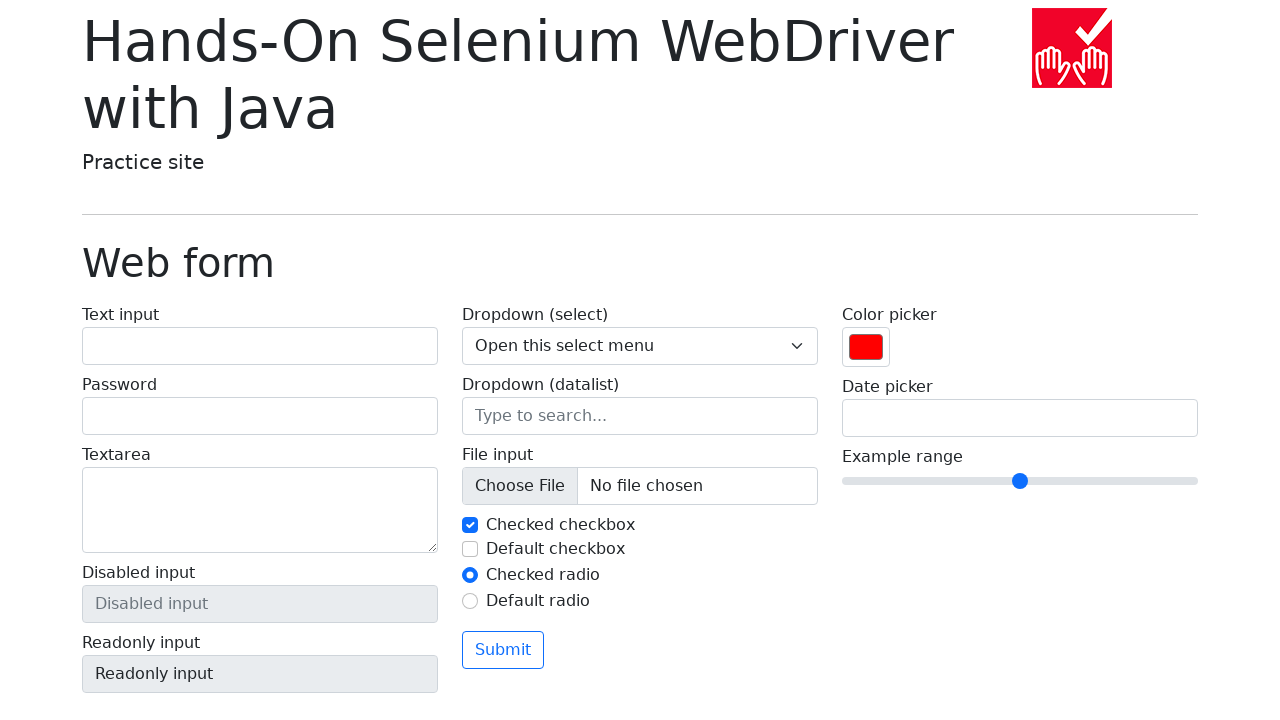

Verified color value is now red (#ff0000)
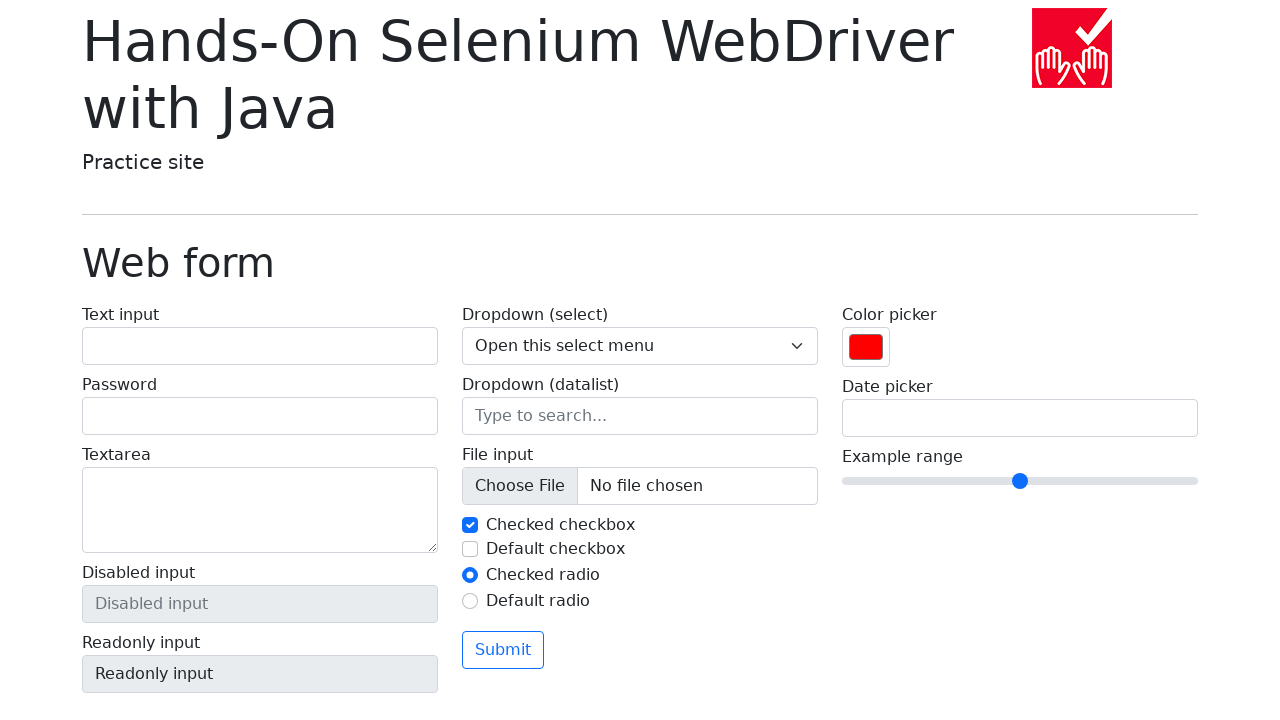

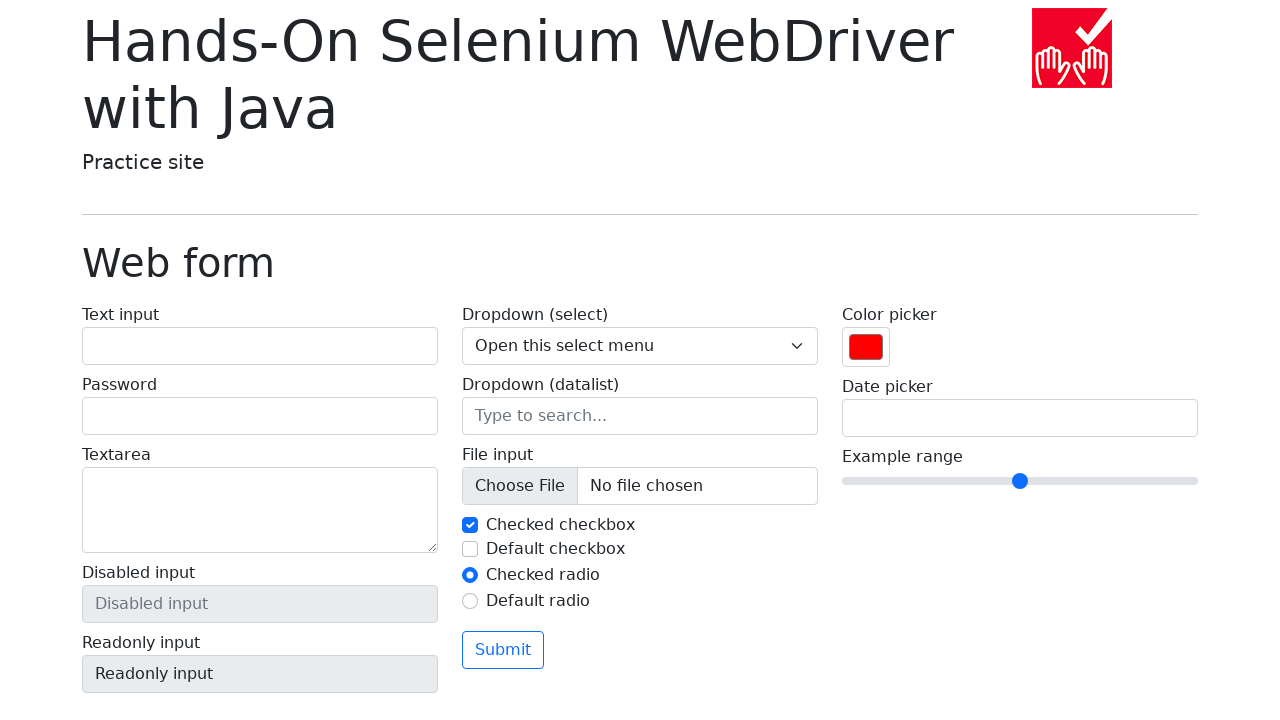